Tests bonus card registration by filling in name and phone fields, submitting the form, accepting the alert, and verifying successful card activation message.

Starting URL: https://pizzeria.skillbox.cc/bonus/

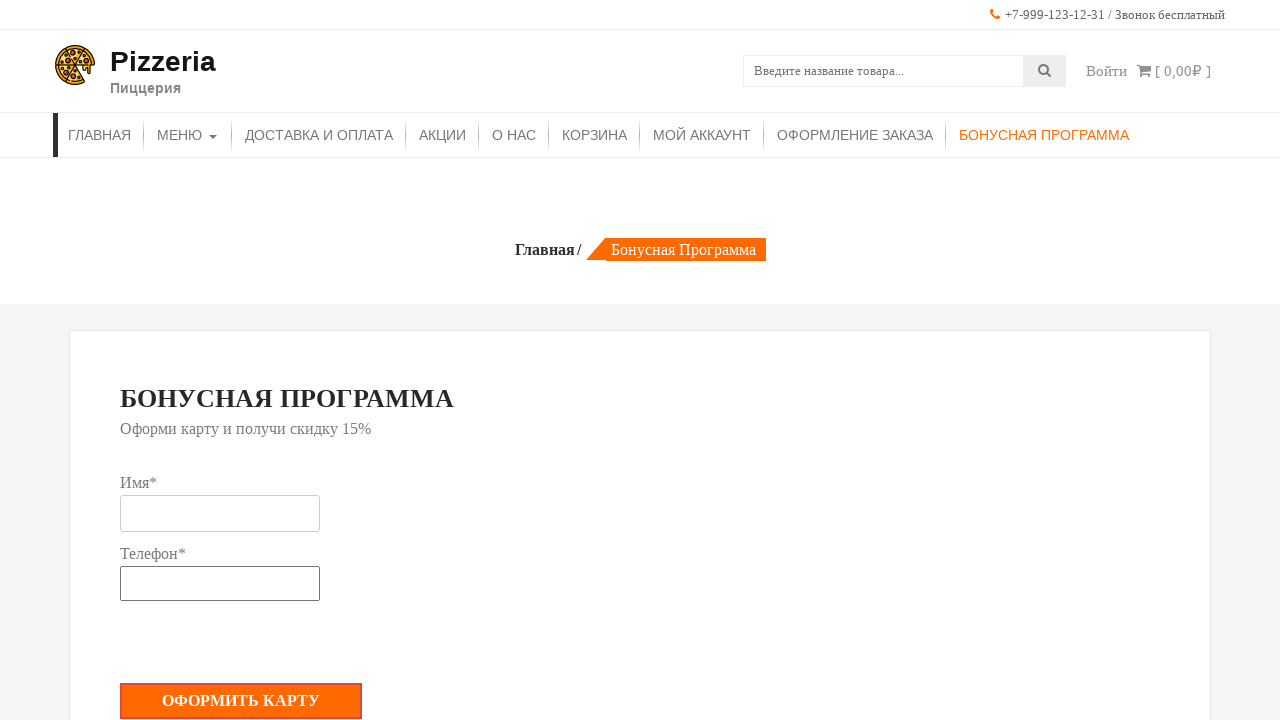

Filled name field with 'Андрей' on #bonus_username
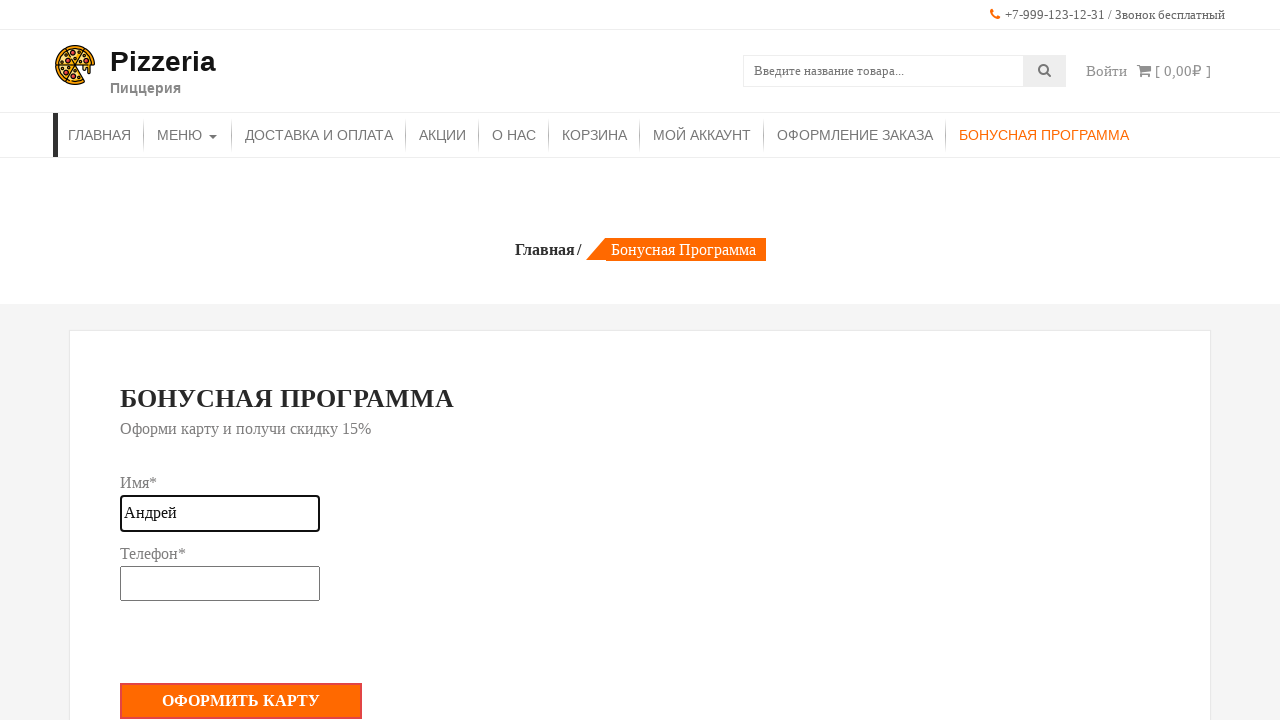

Waited 1 second for name field to process
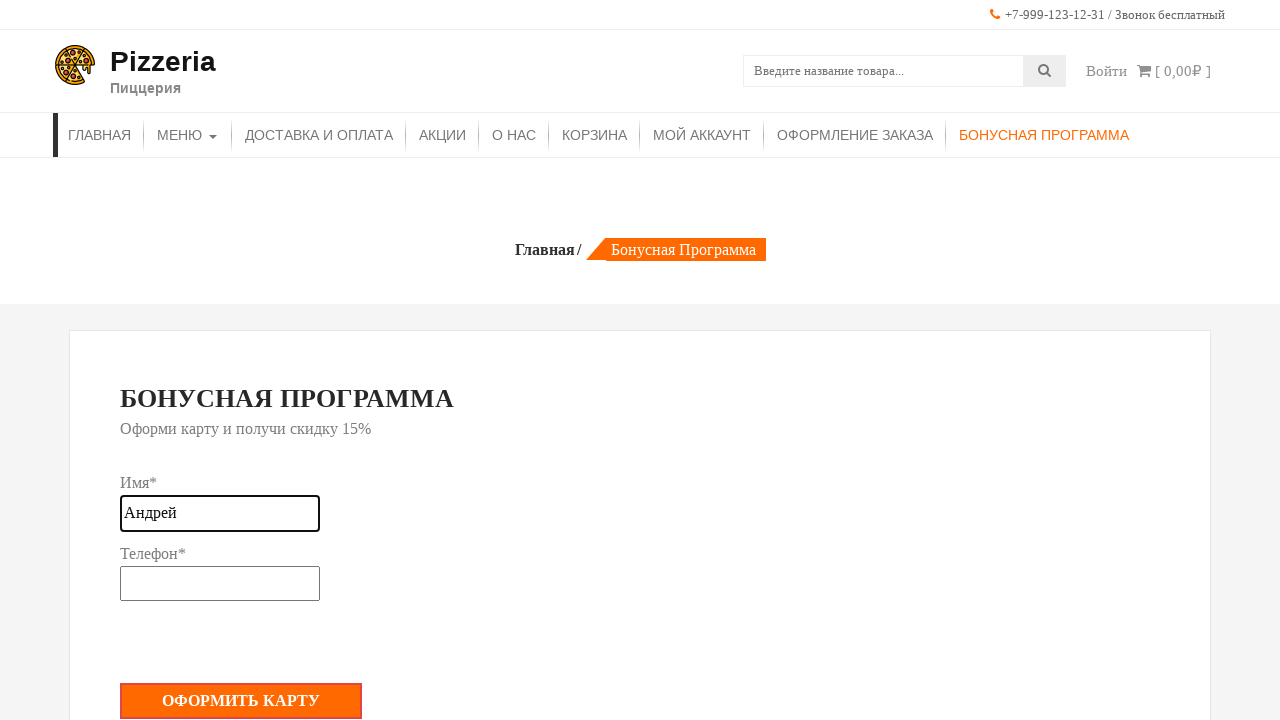

Filled phone field with '+79971234567' on #bonus_phone
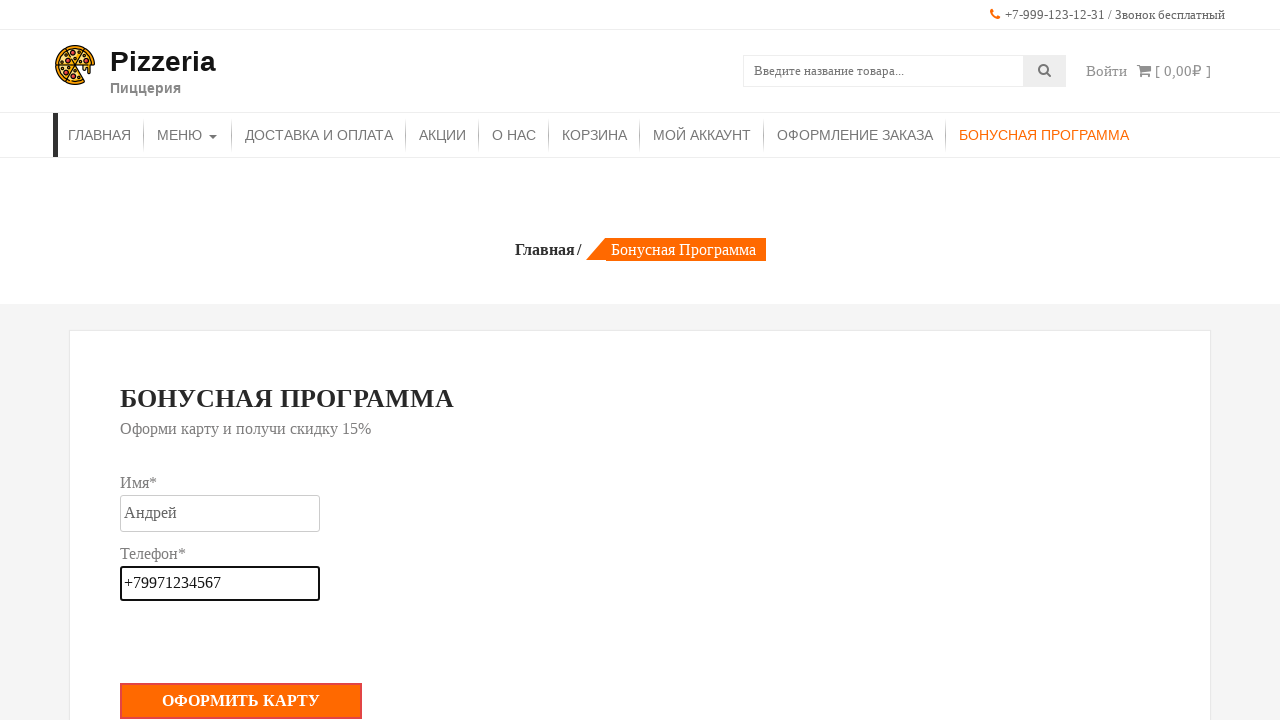

Waited 1 second for phone field to process
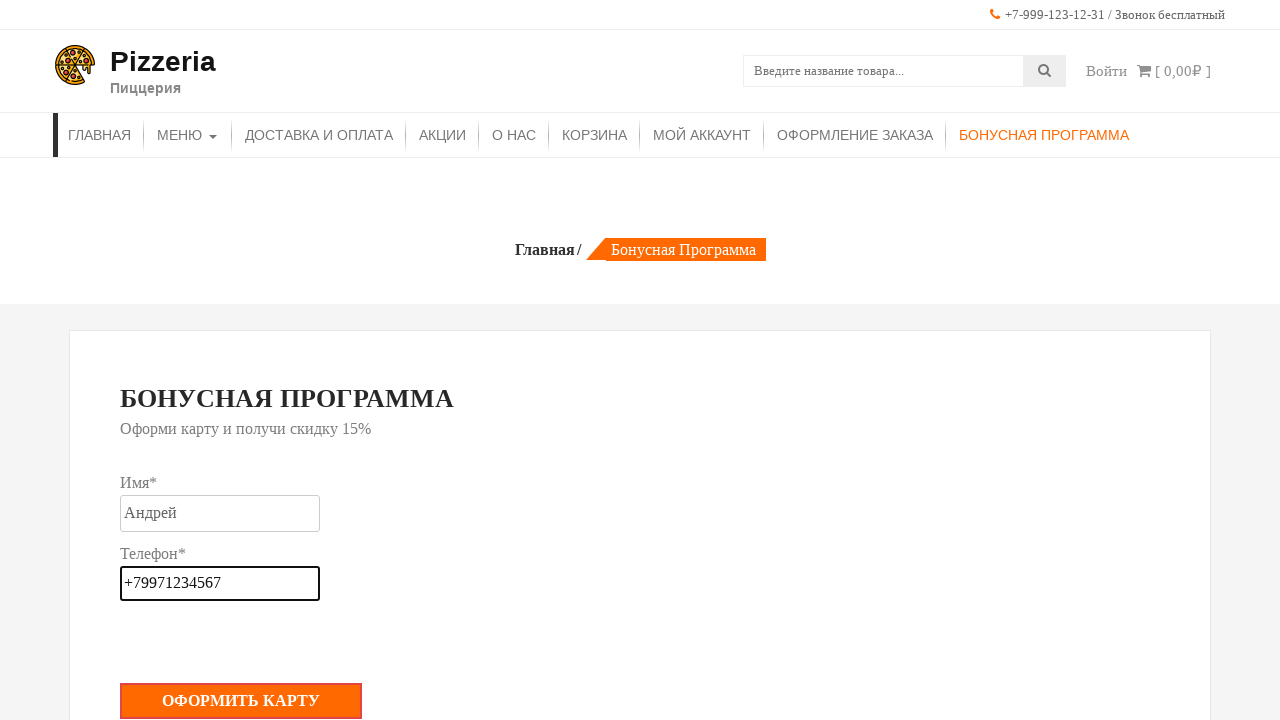

Registered dialog handler to accept alerts
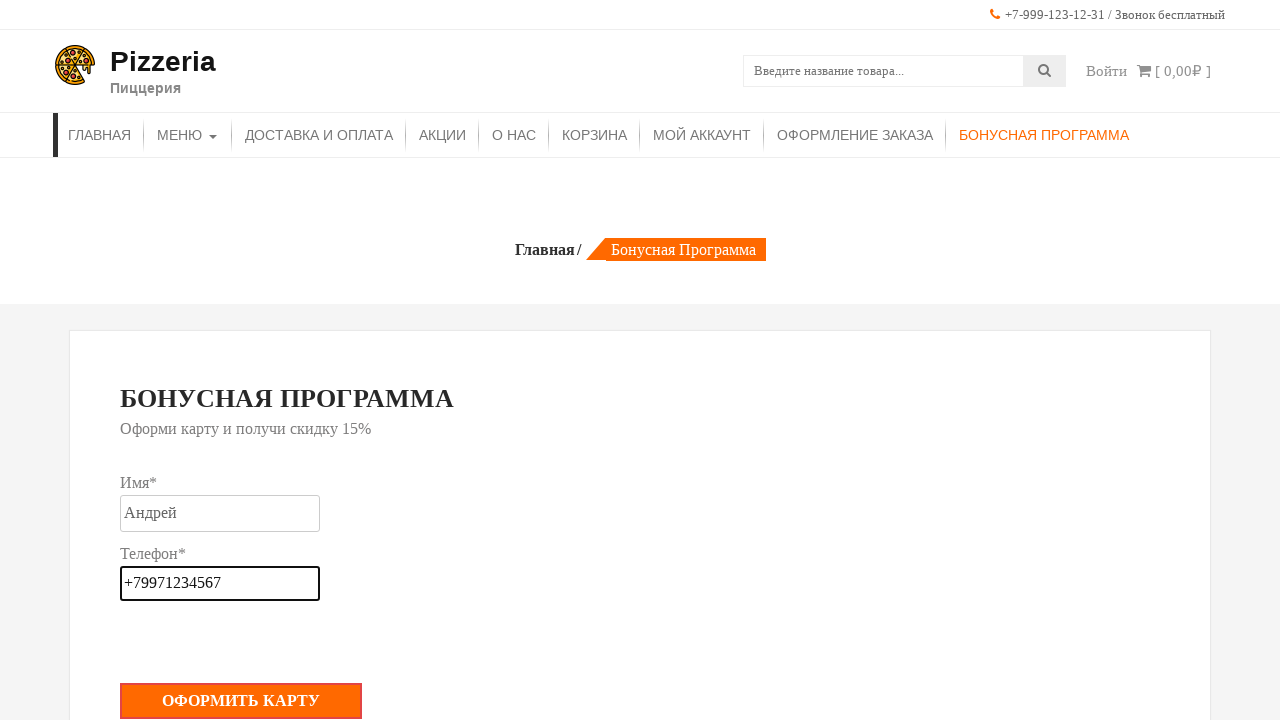

Clicked 'Оформить карту' button to submit form at (241, 701) on xpath=//*[@style="cursor:pointer;"]
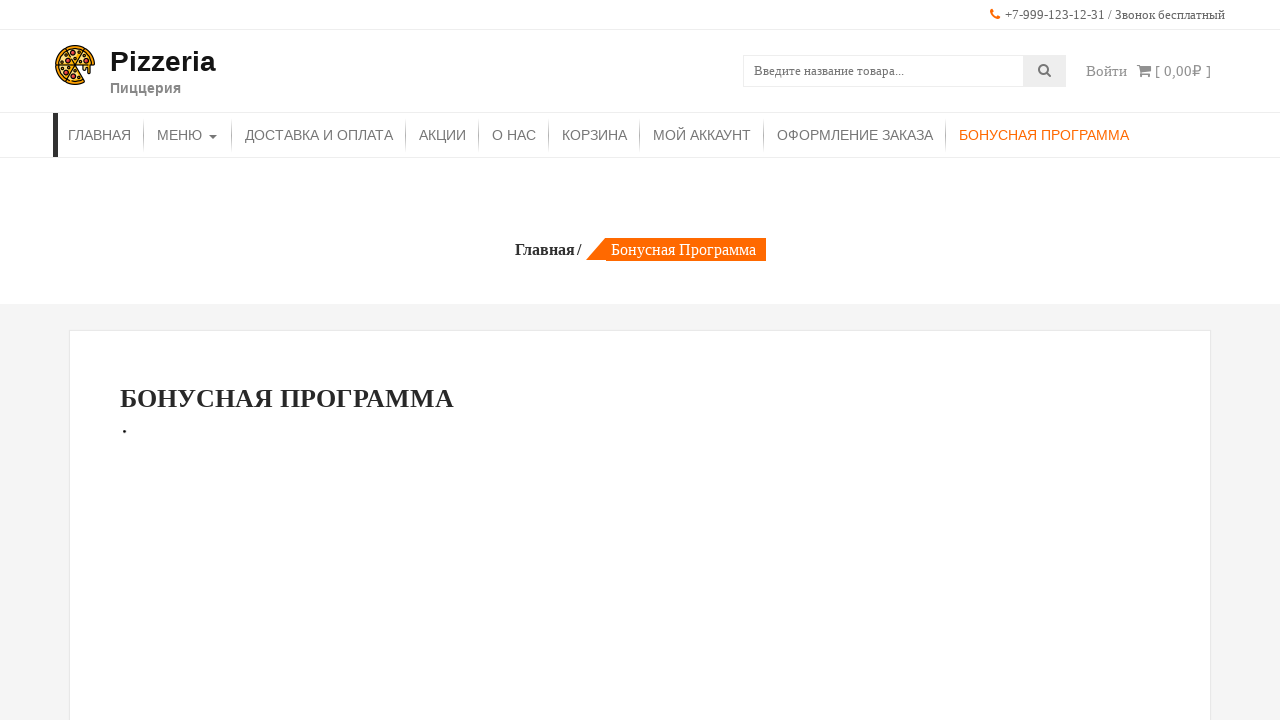

Waited 2 seconds for form submission to complete
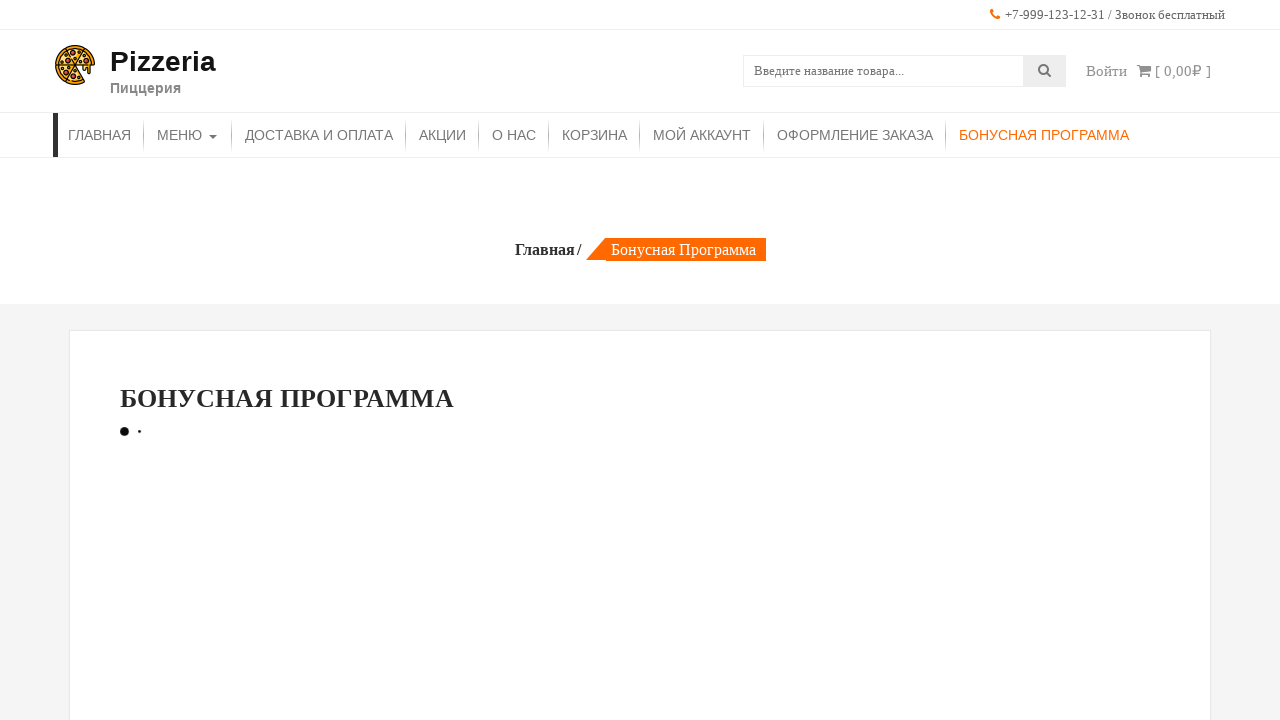

Located bonus card activation message element
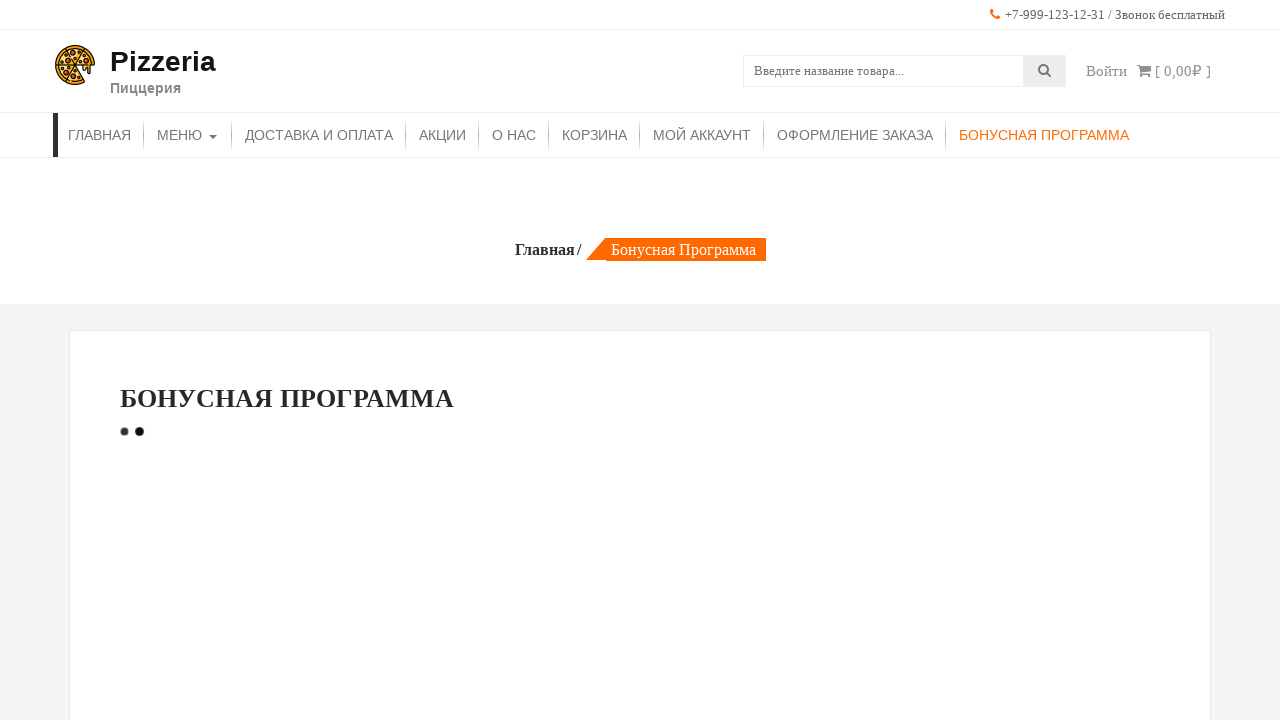

Verified successful card activation message 'Ваша карта оформлена!' is displayed
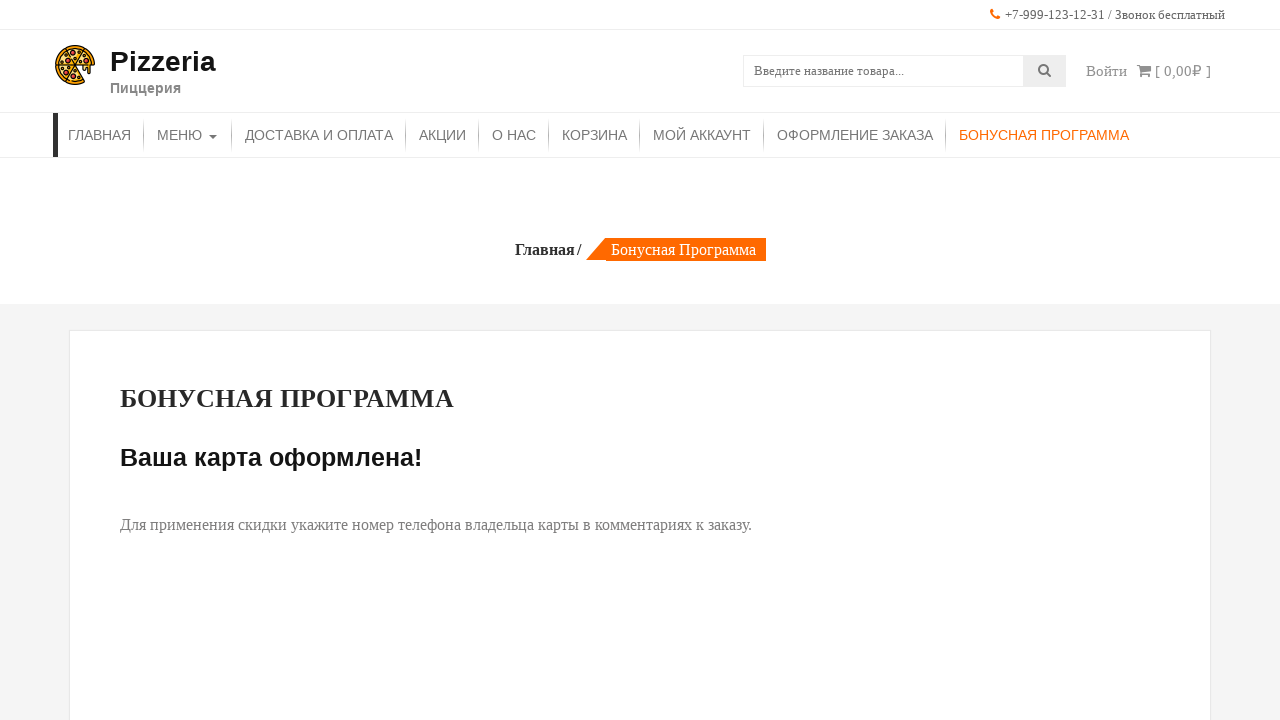

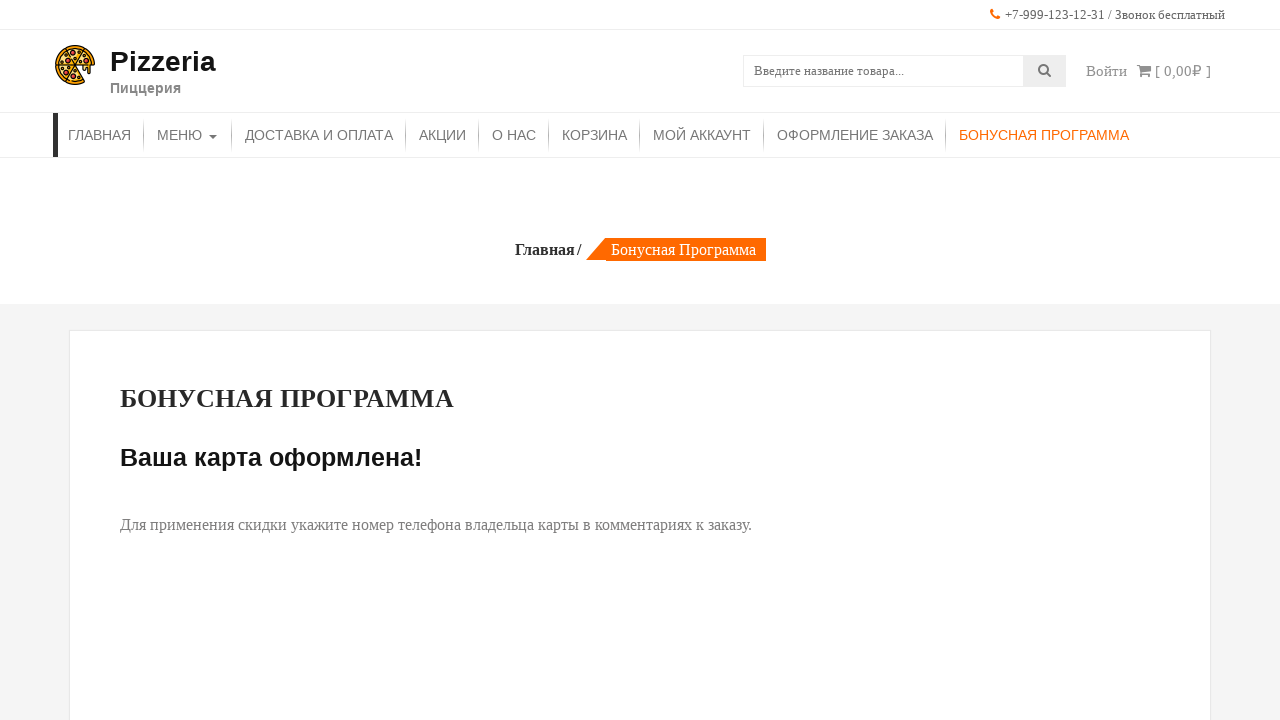